Tests JavaScript prompt alert functionality by clicking a button to trigger a prompt, entering text into the prompt dialog, accepting it, and verifying the displayed message.

Starting URL: http://demo.automationtesting.in/Alerts.html

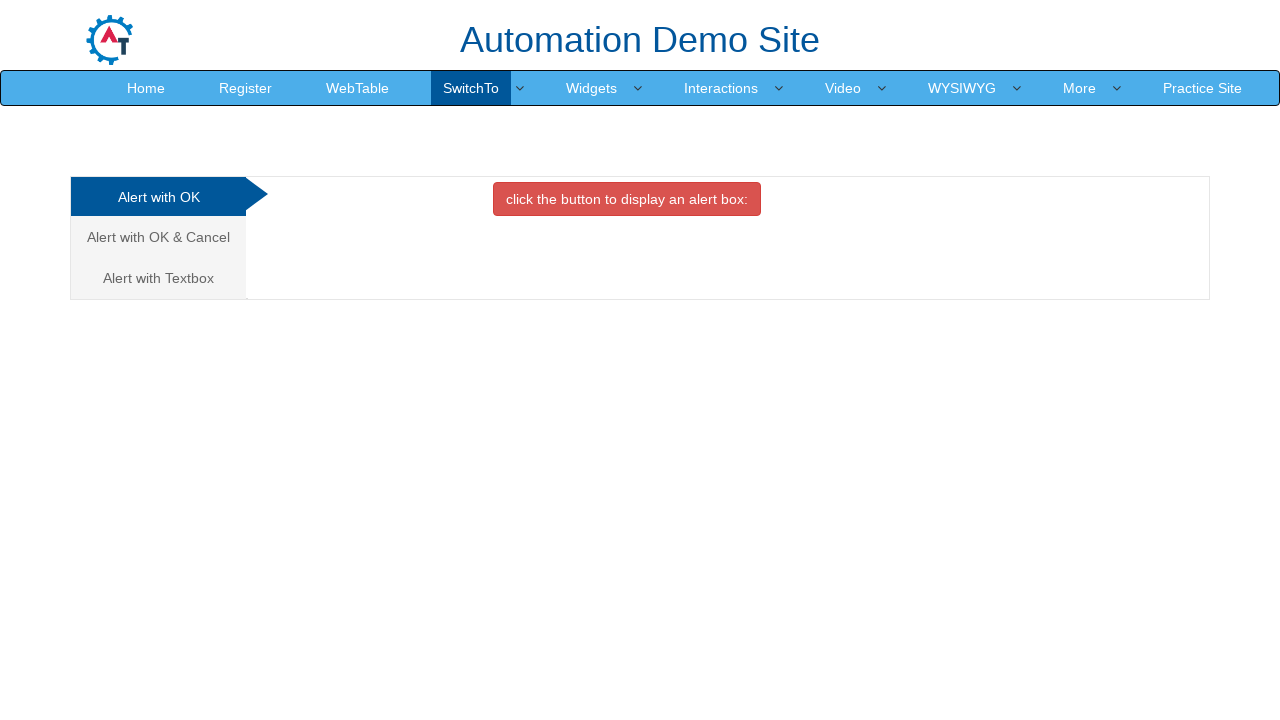

Clicked on the Textbox tab to access prompt alert section at (158, 278) on a[href='#Textbox']
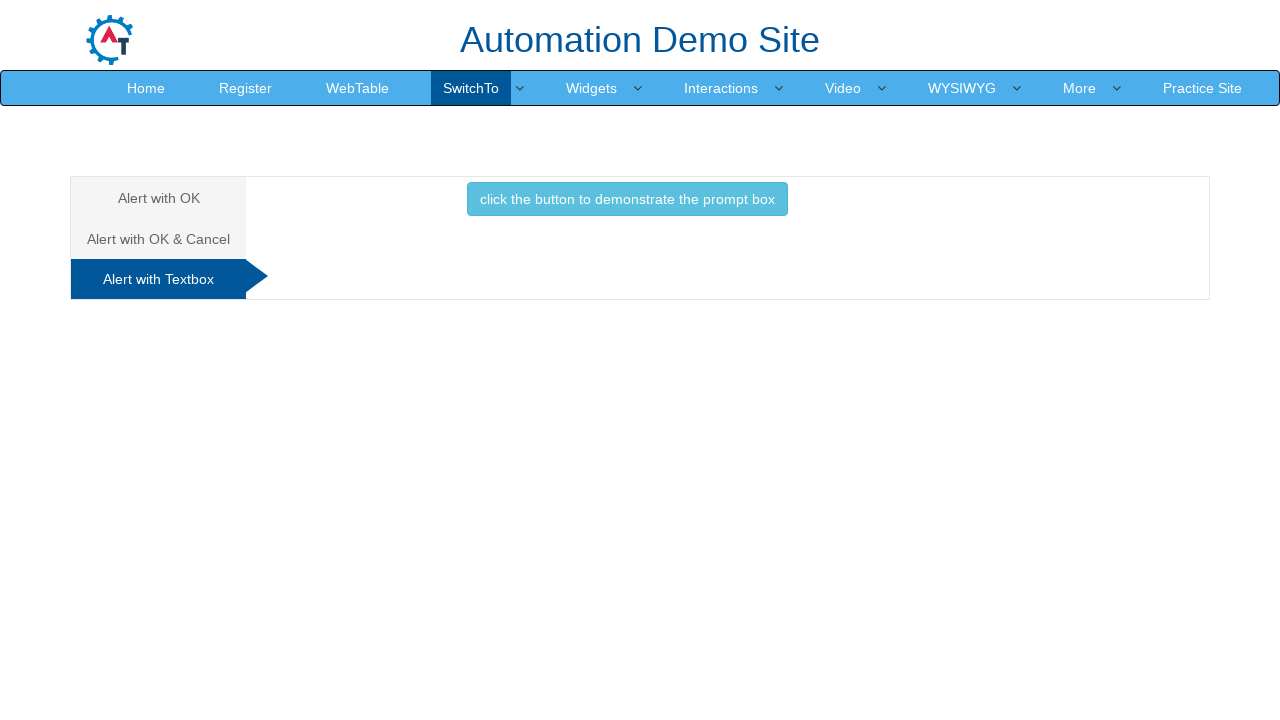

Clicked the button to trigger the prompt alert at (627, 199) on button.btn.btn-info
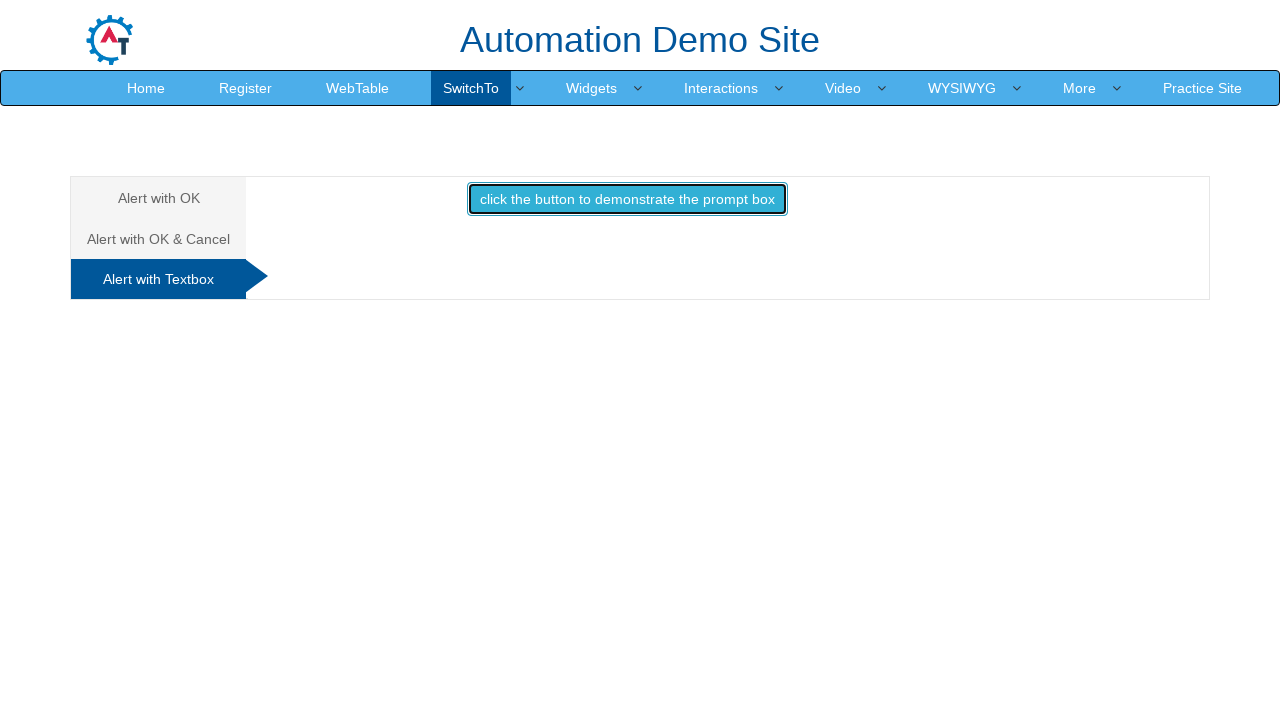

Set up dialog handler to accept prompt with text 'rajesh'
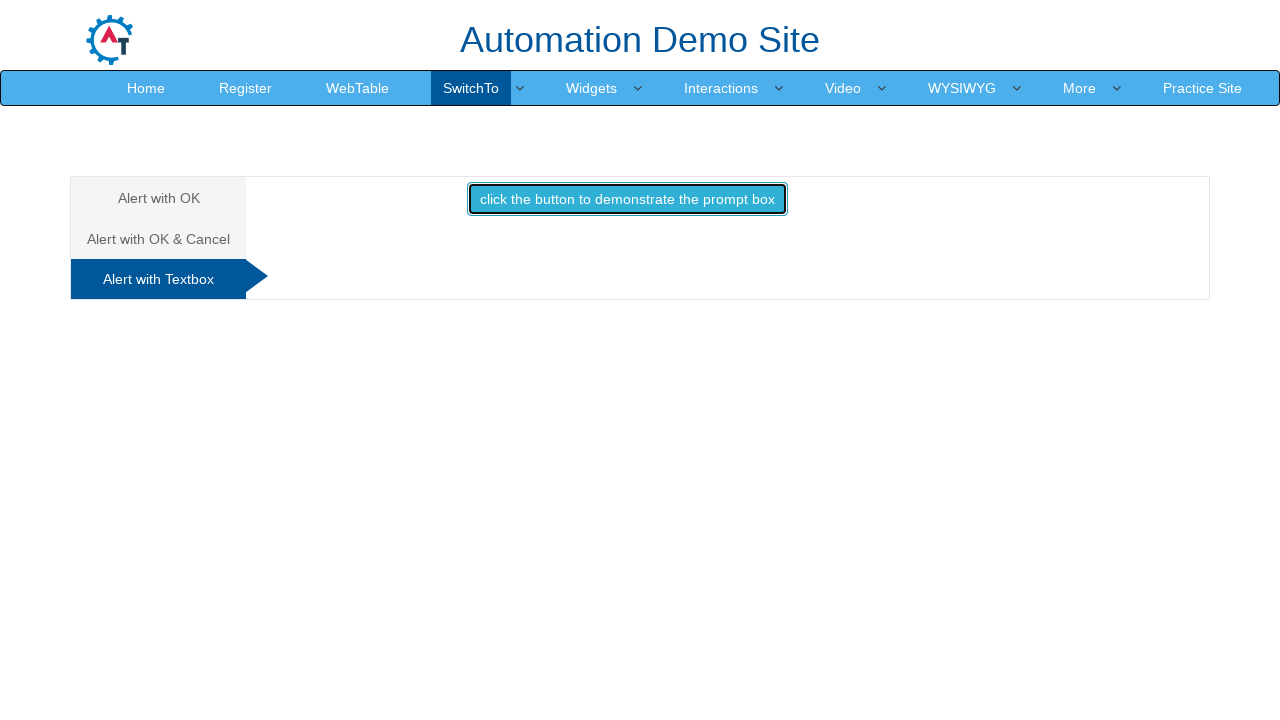

Re-clicked the button to trigger prompt with handler in place at (627, 199) on button.btn.btn-info
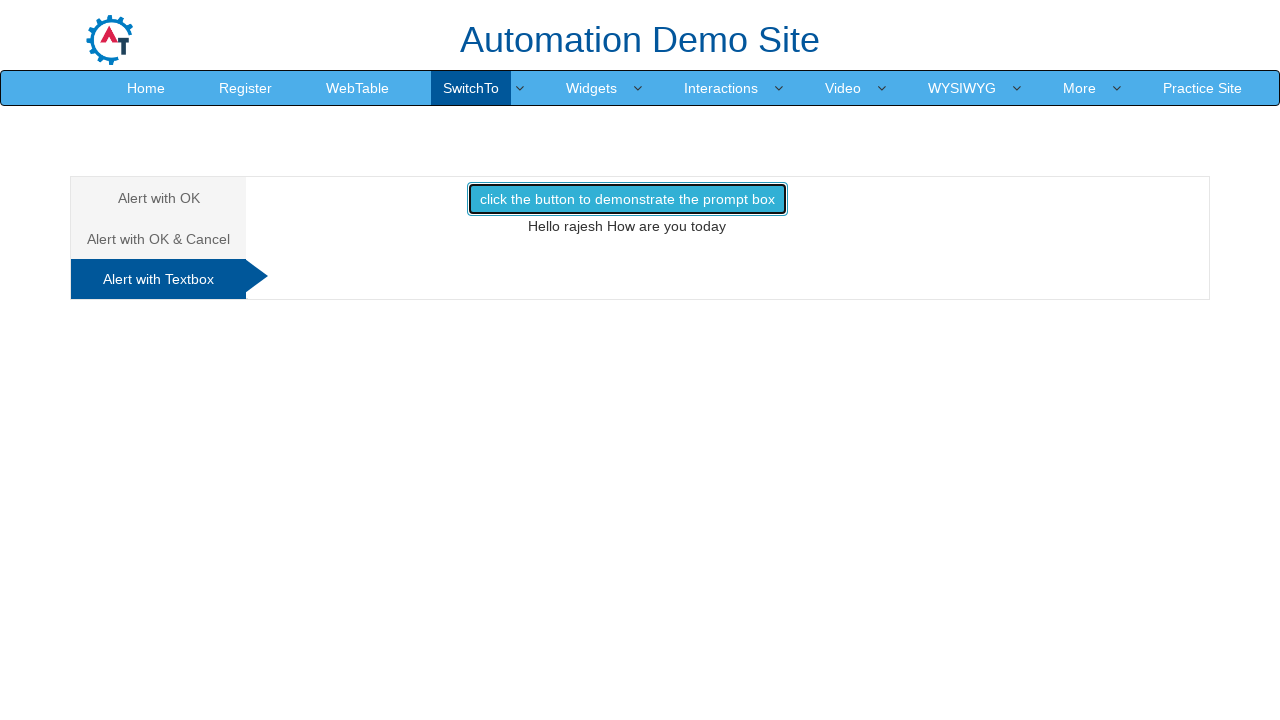

Waited for result message element to load
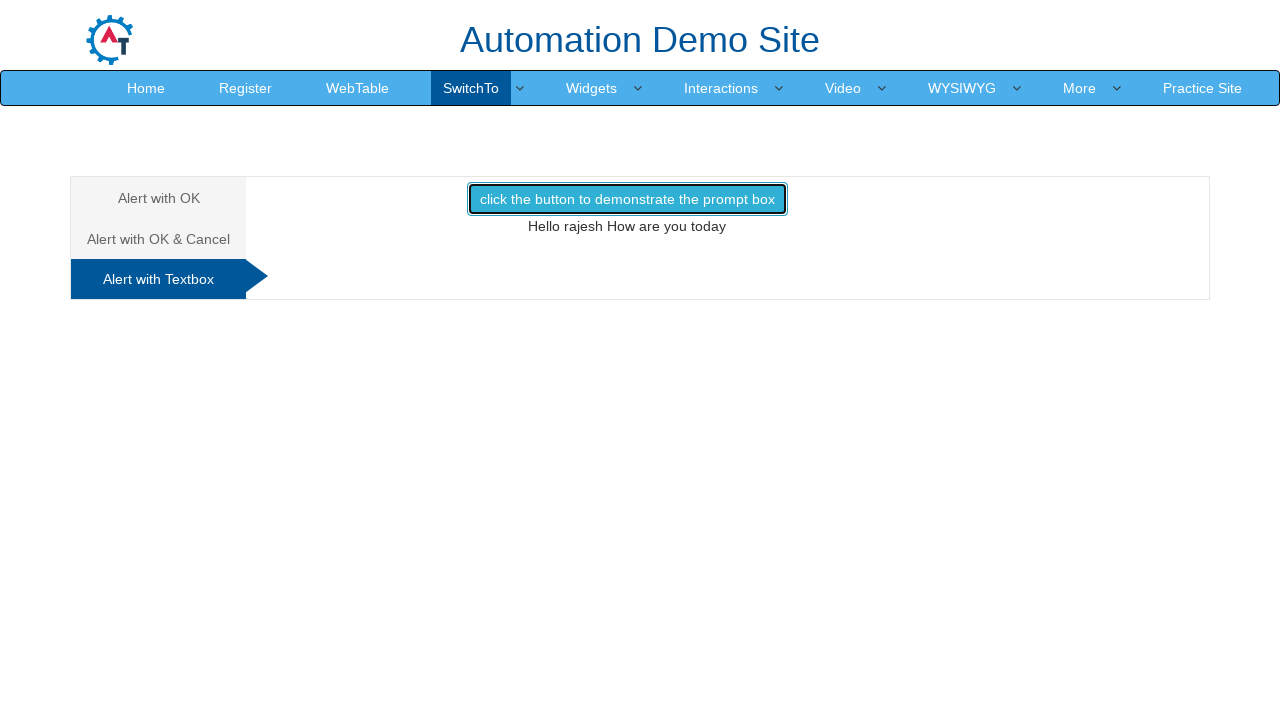

Retrieved result text: 'Hello rajesh How are you today'
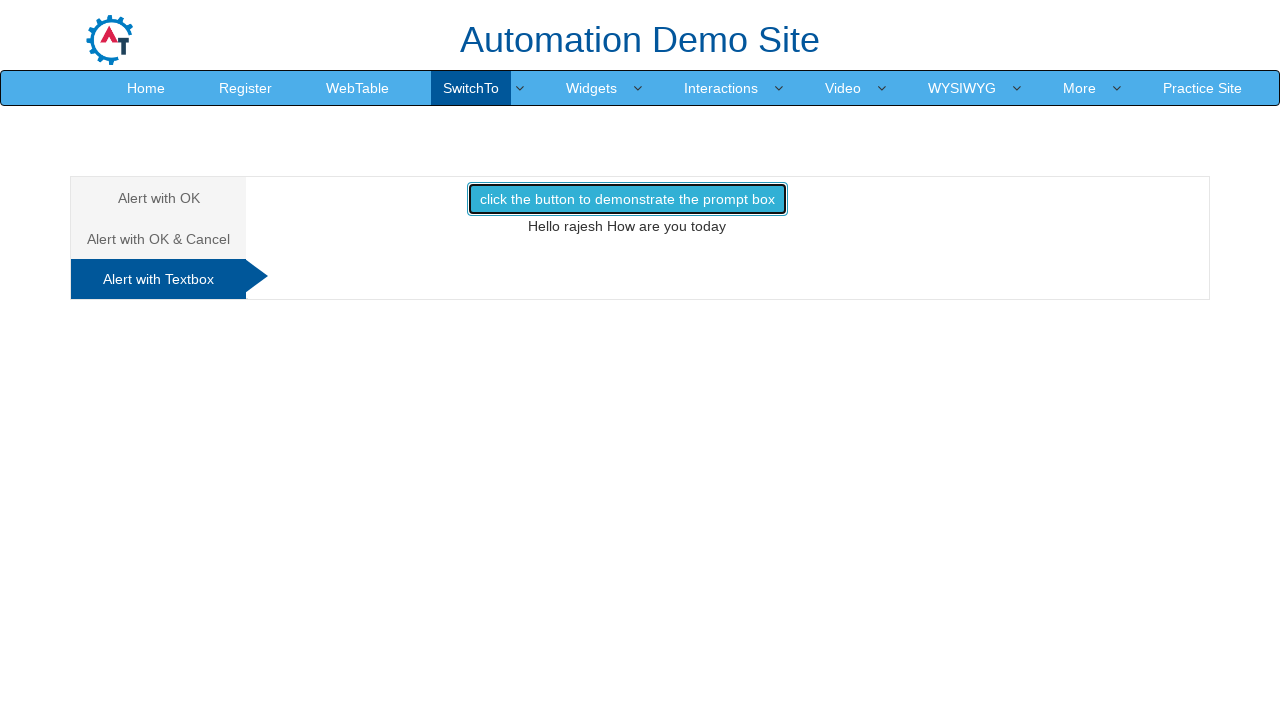

Verified that result message matches expected text 'Hello rajesh How are you today'
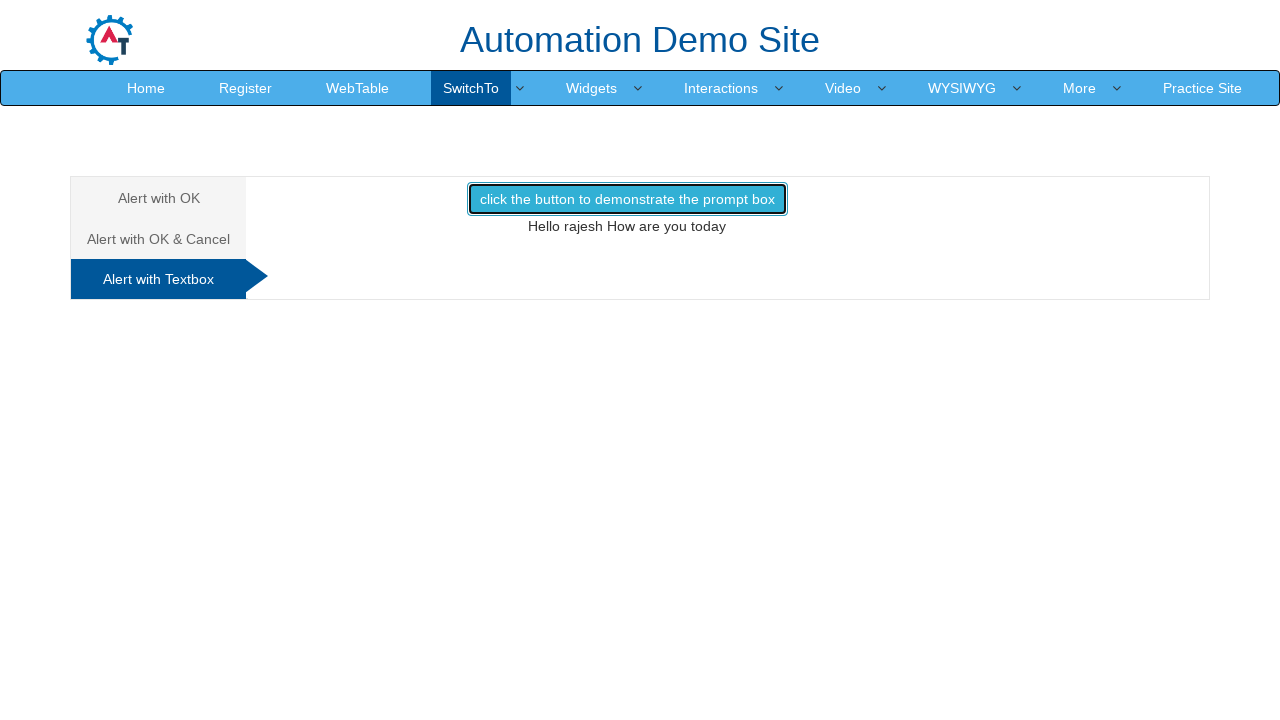

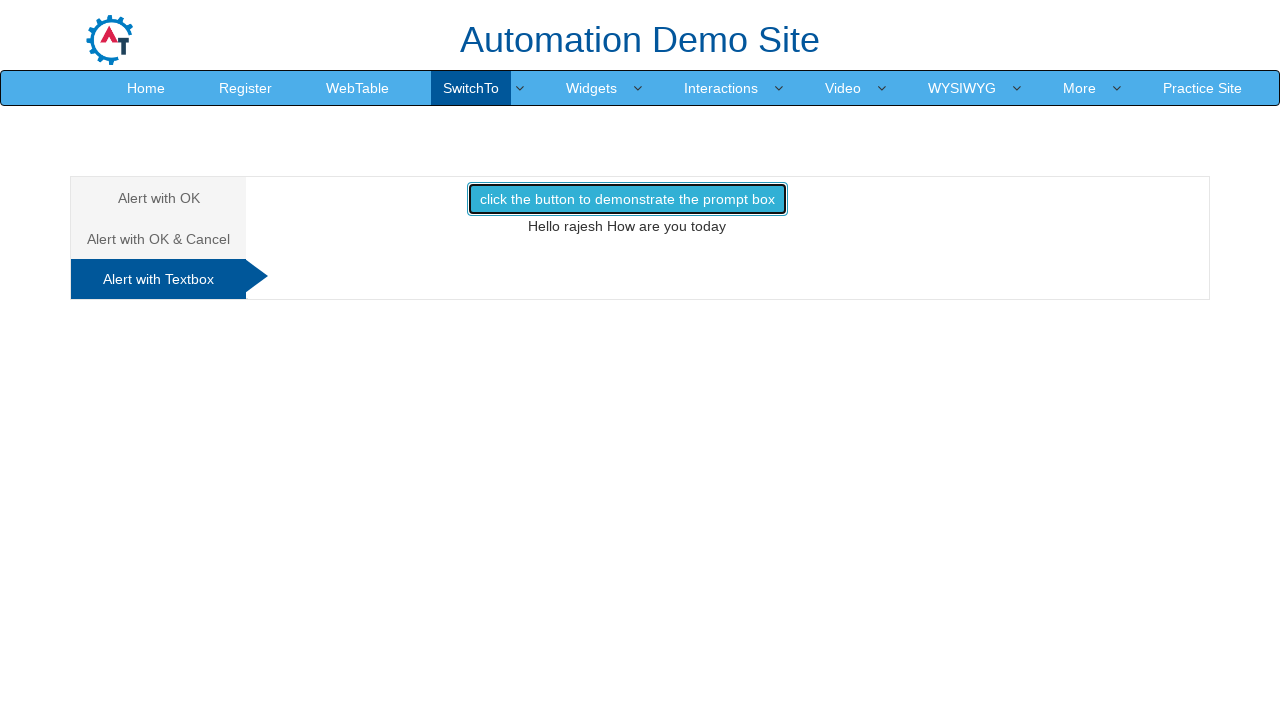